Tests login form submission with invalid credentials and verifies the error message displayed

Starting URL: https://naveenautomationlabs.com/opencart/index.php?route=account/login

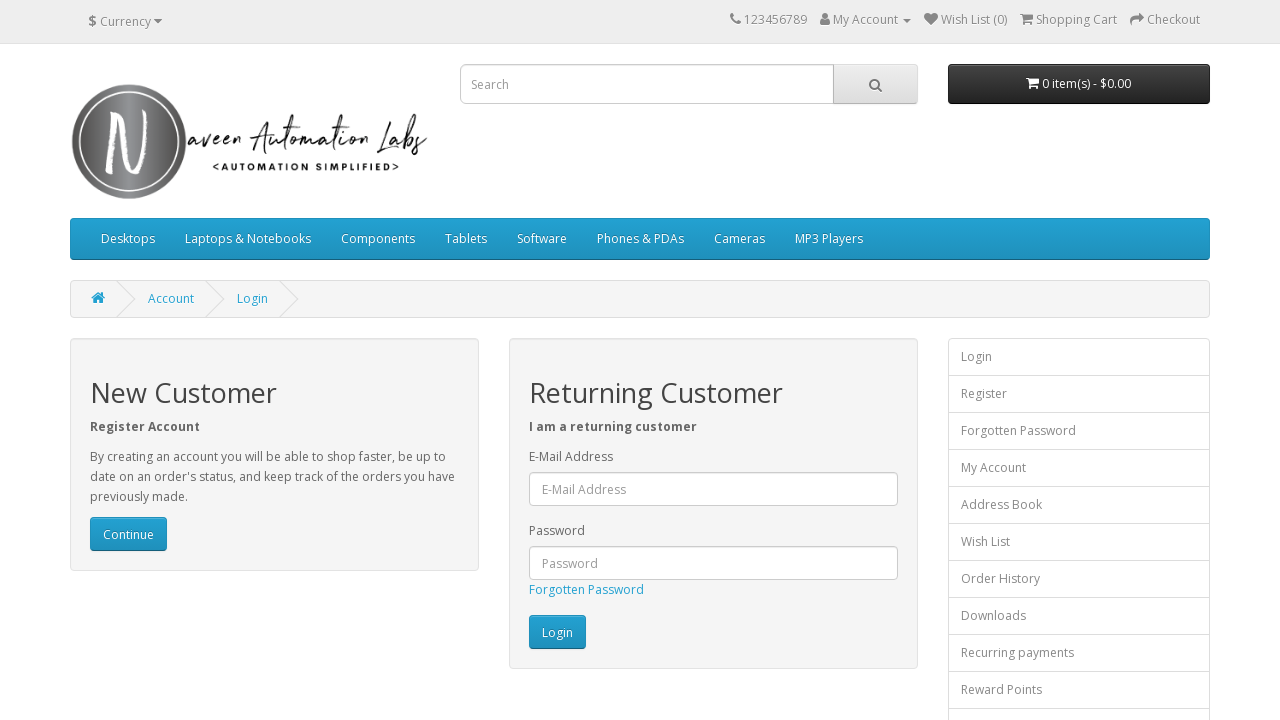

Filled email field with 'testuser524@gmail.com' on #input-email
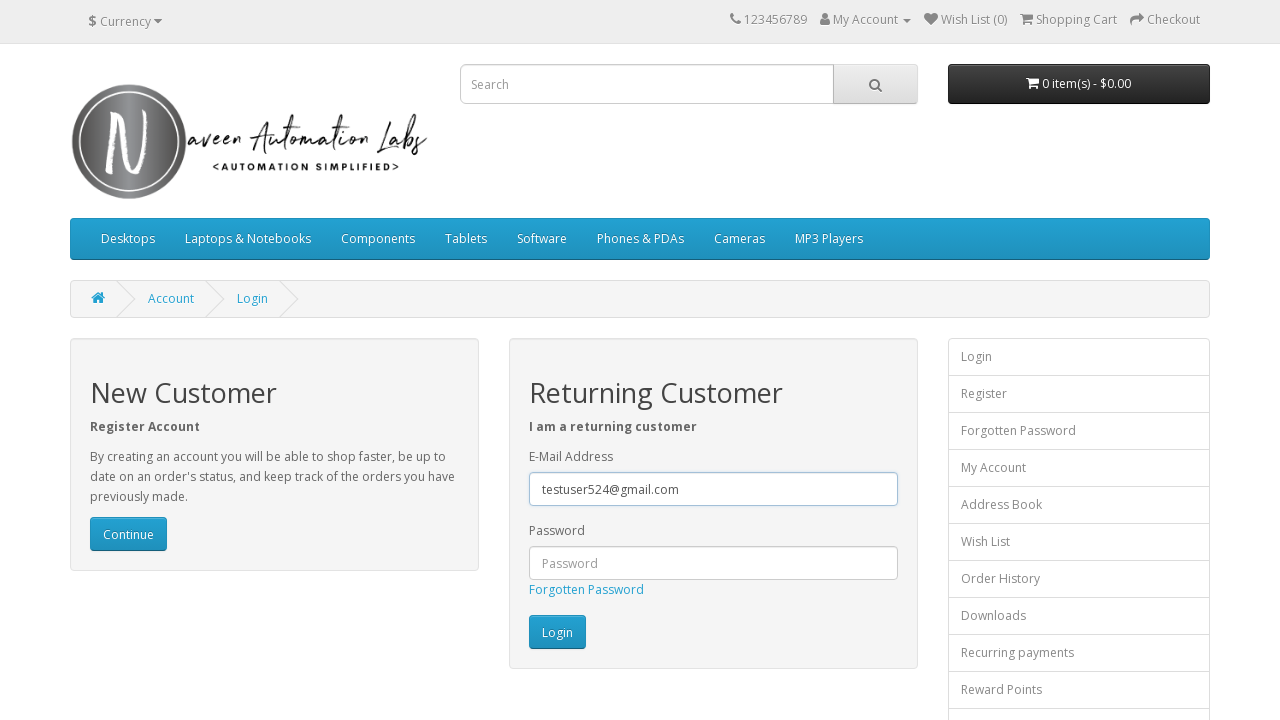

Filled password field with 'TestPass789' on #input-password
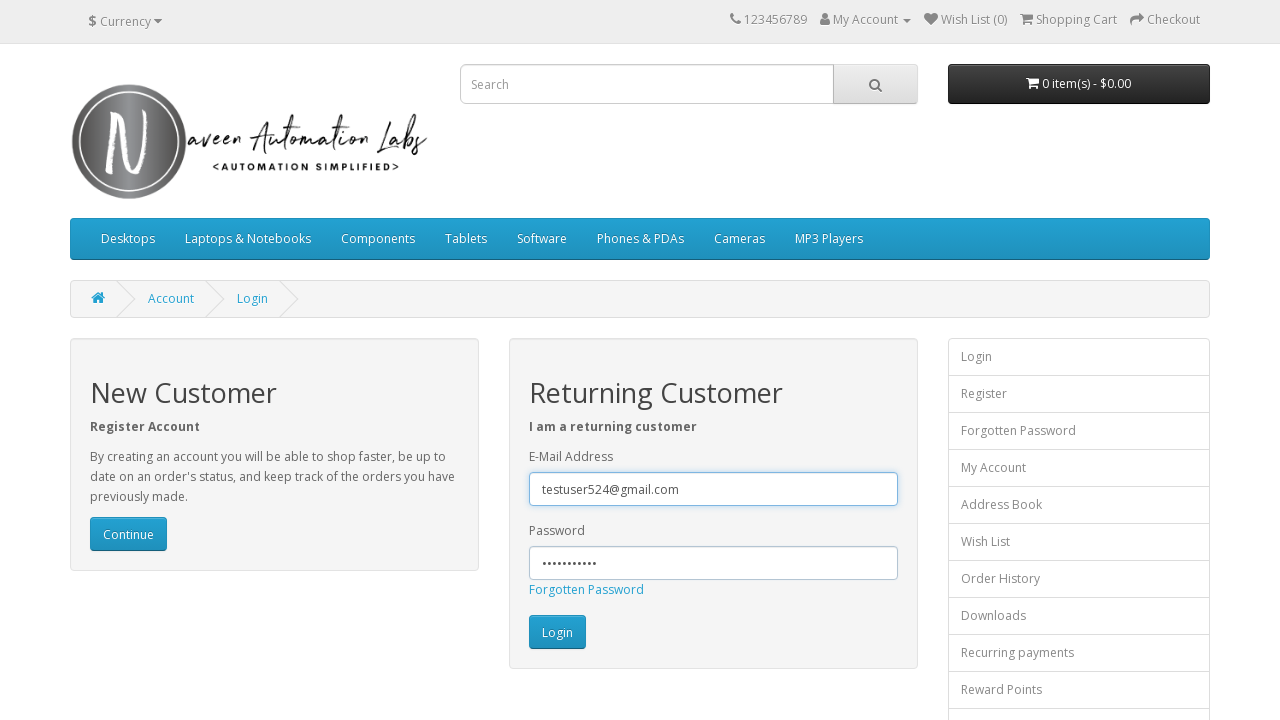

Clicked login button to submit form with invalid credentials at (557, 632) on input[value='Login']
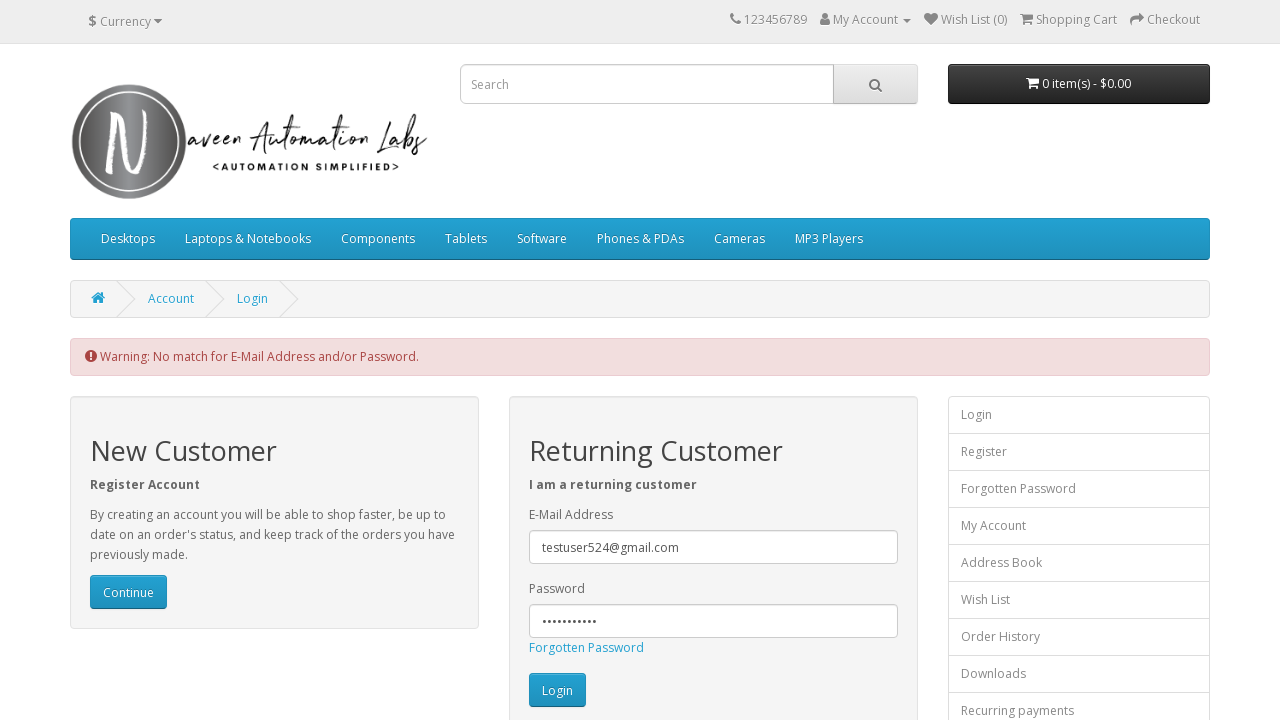

Error message alert appeared after login attempt
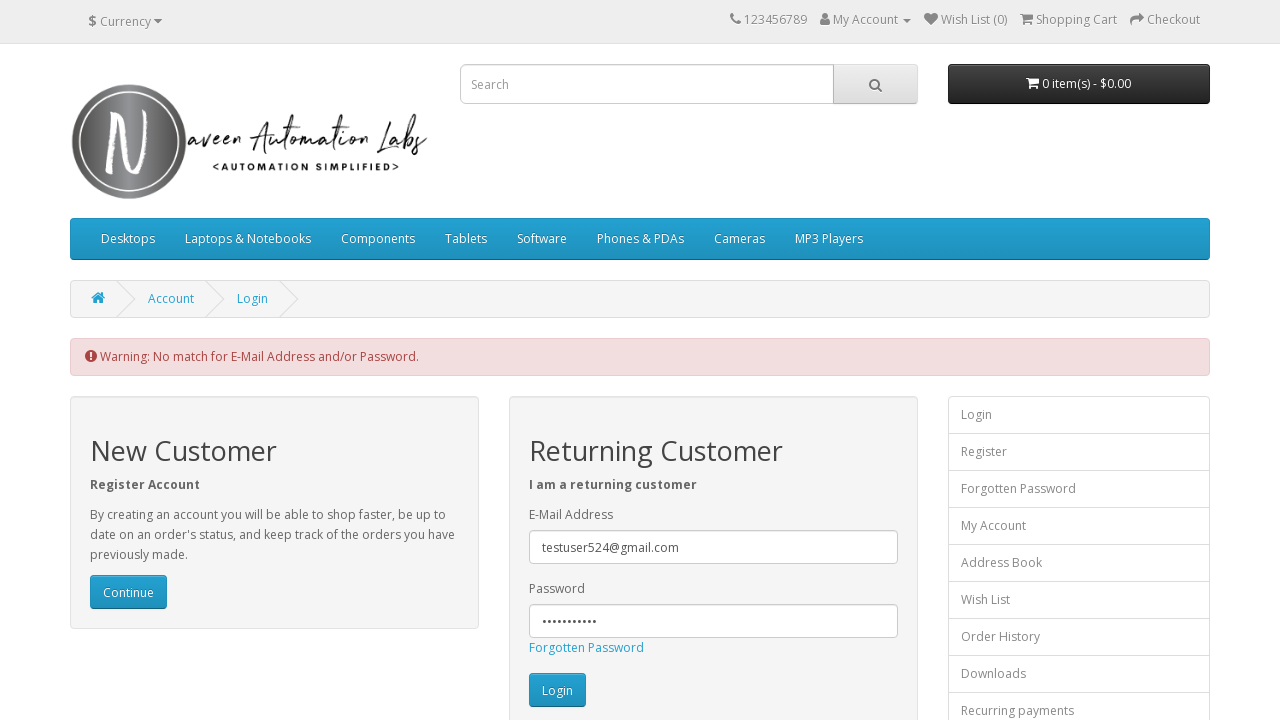

Extracted error message text: 'Warning: No match for E-Mail Address and/or Password.'
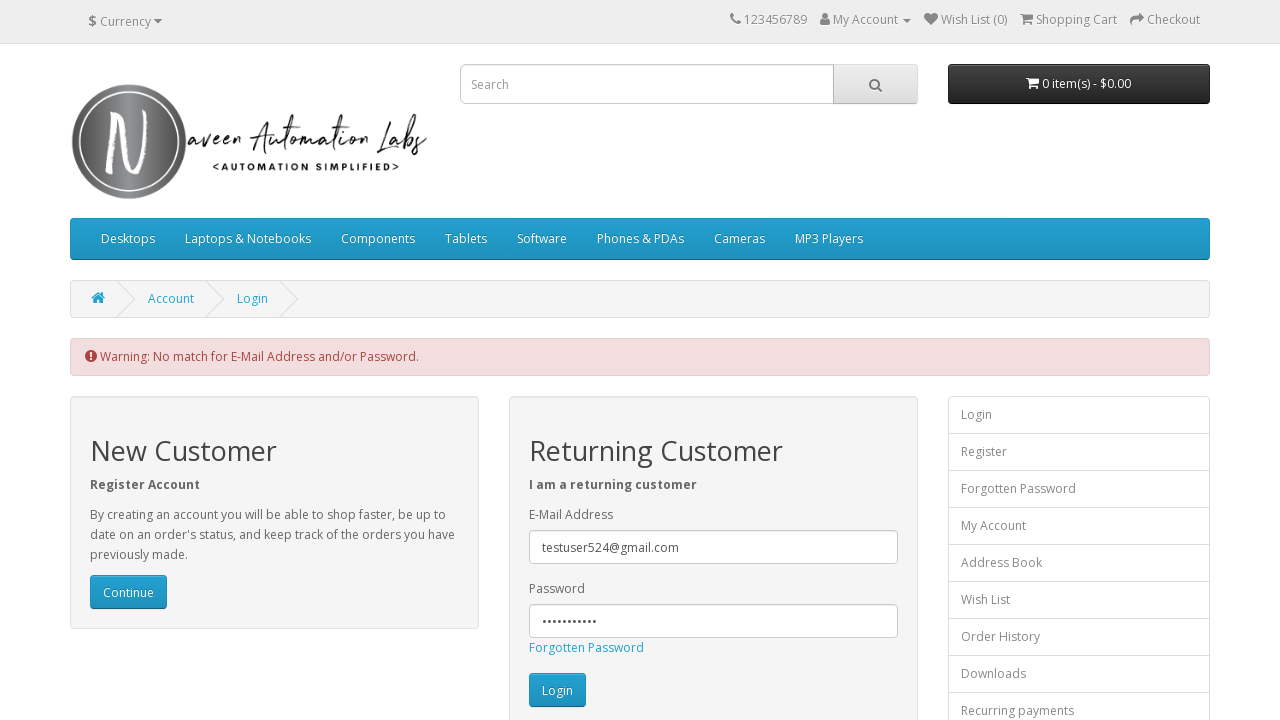

Verified error message matches expected text
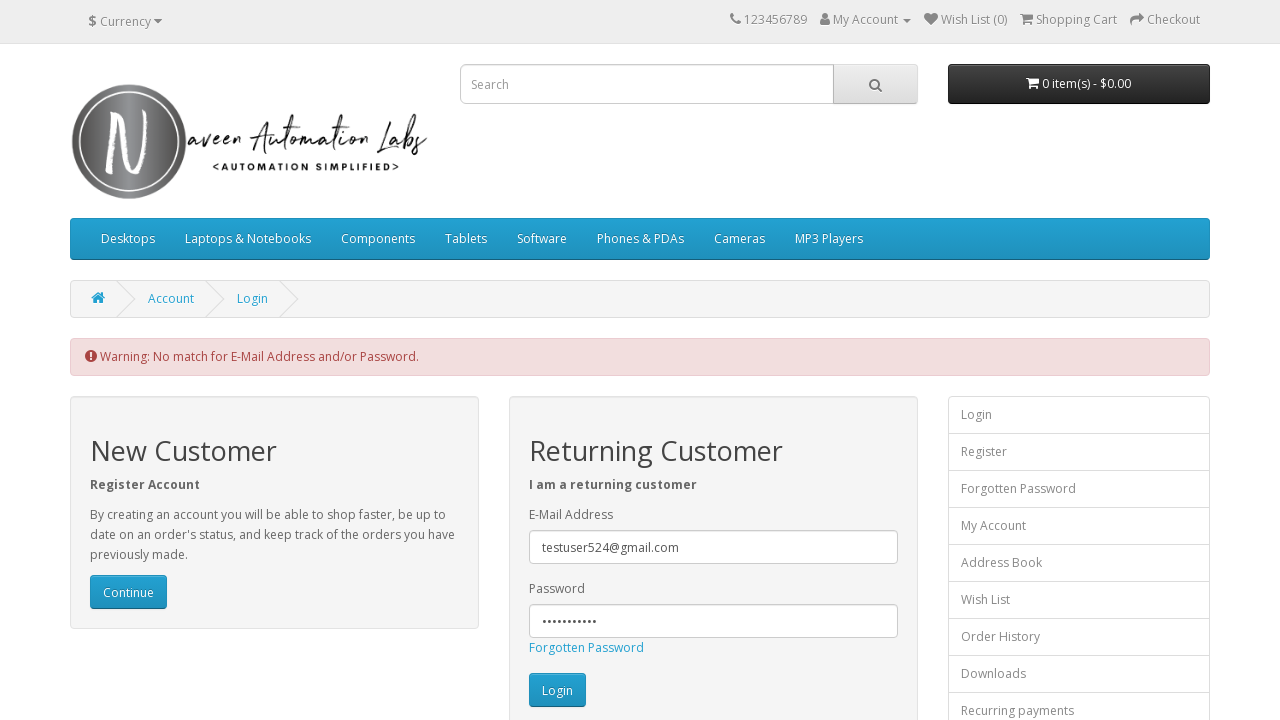

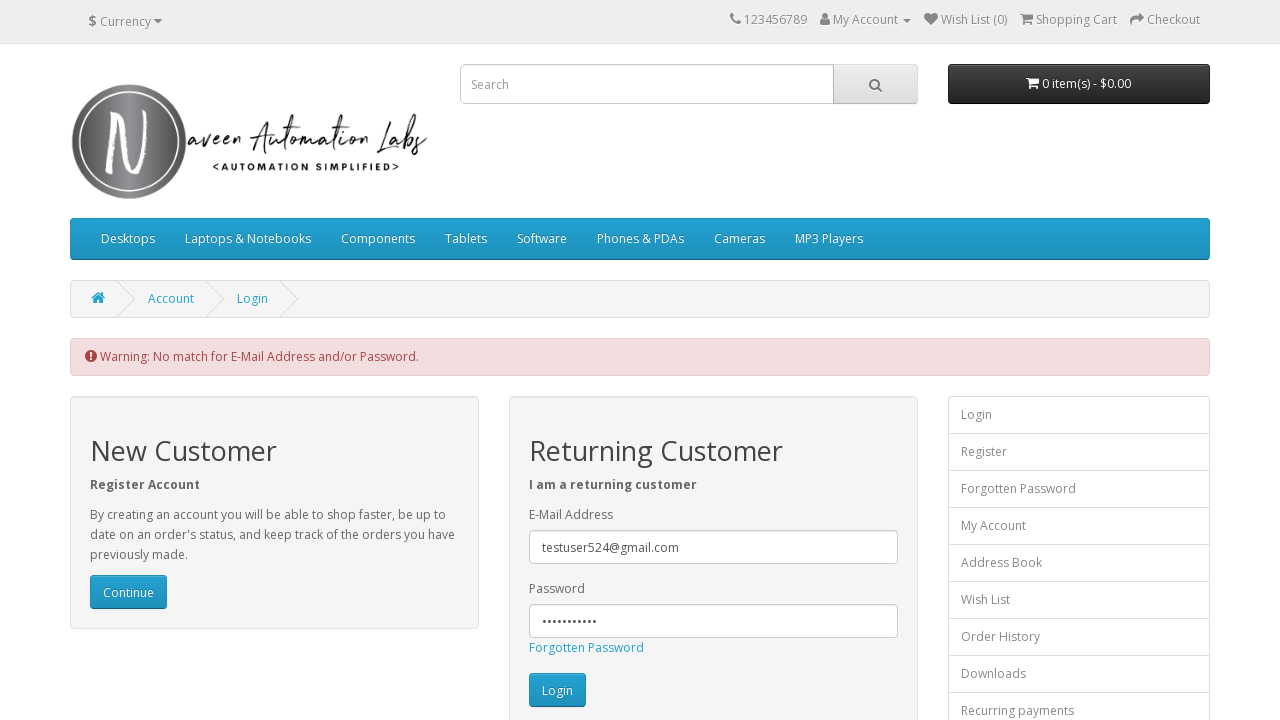